Tests a practice form by clicking on a radio button element (sex selection)

Starting URL: https://awesomeqa.com/practice.html

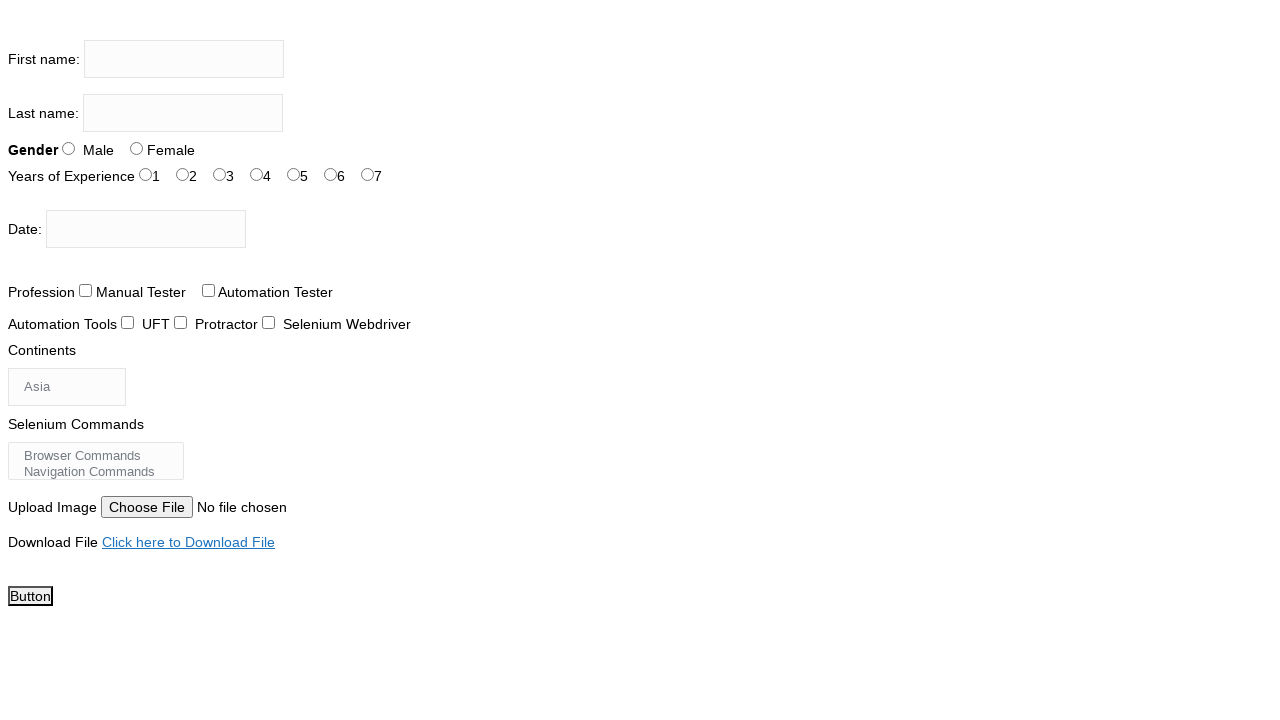

Navigated to practice form at https://awesomeqa.com/practice.html
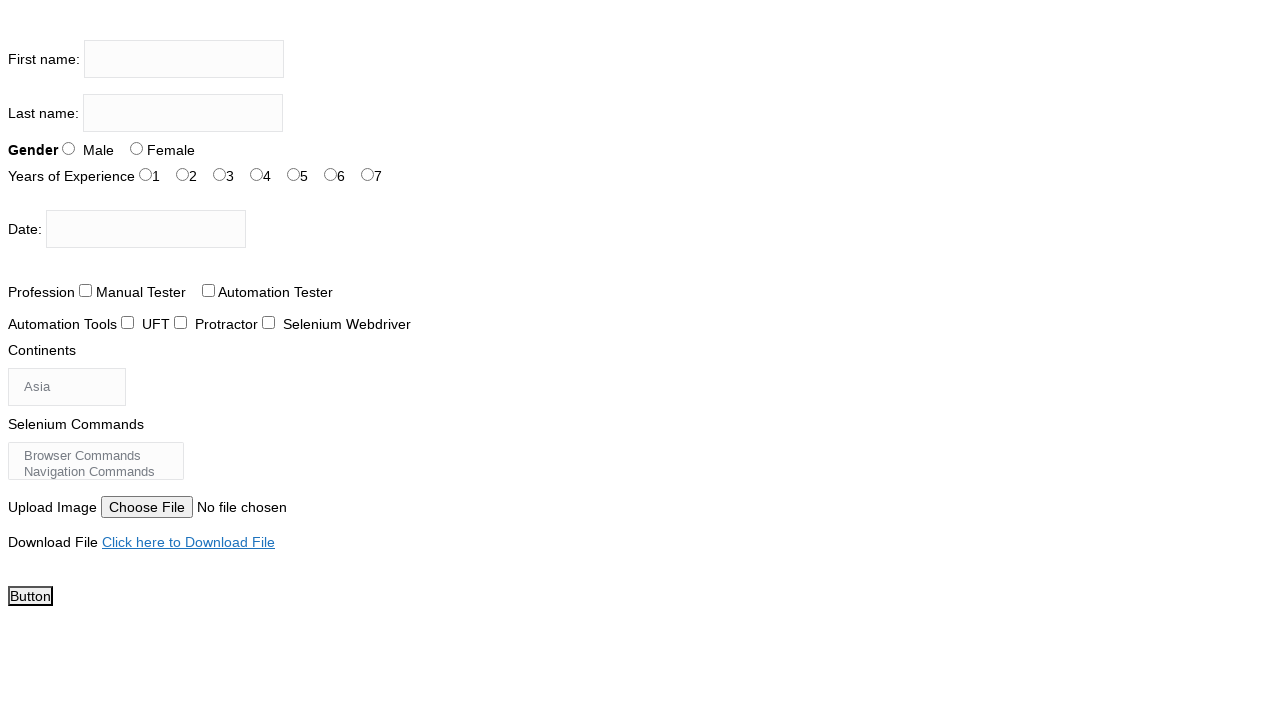

Clicked on the first sex/gender radio button option at (68, 148) on #sex-0
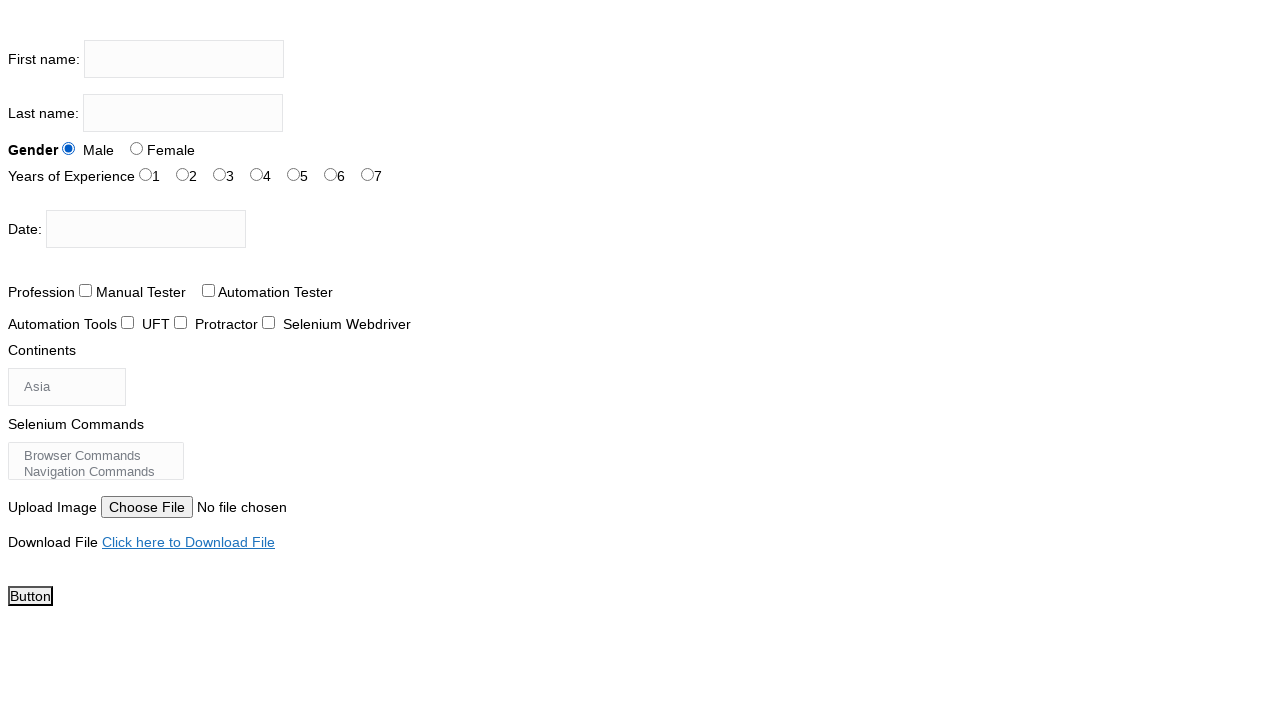

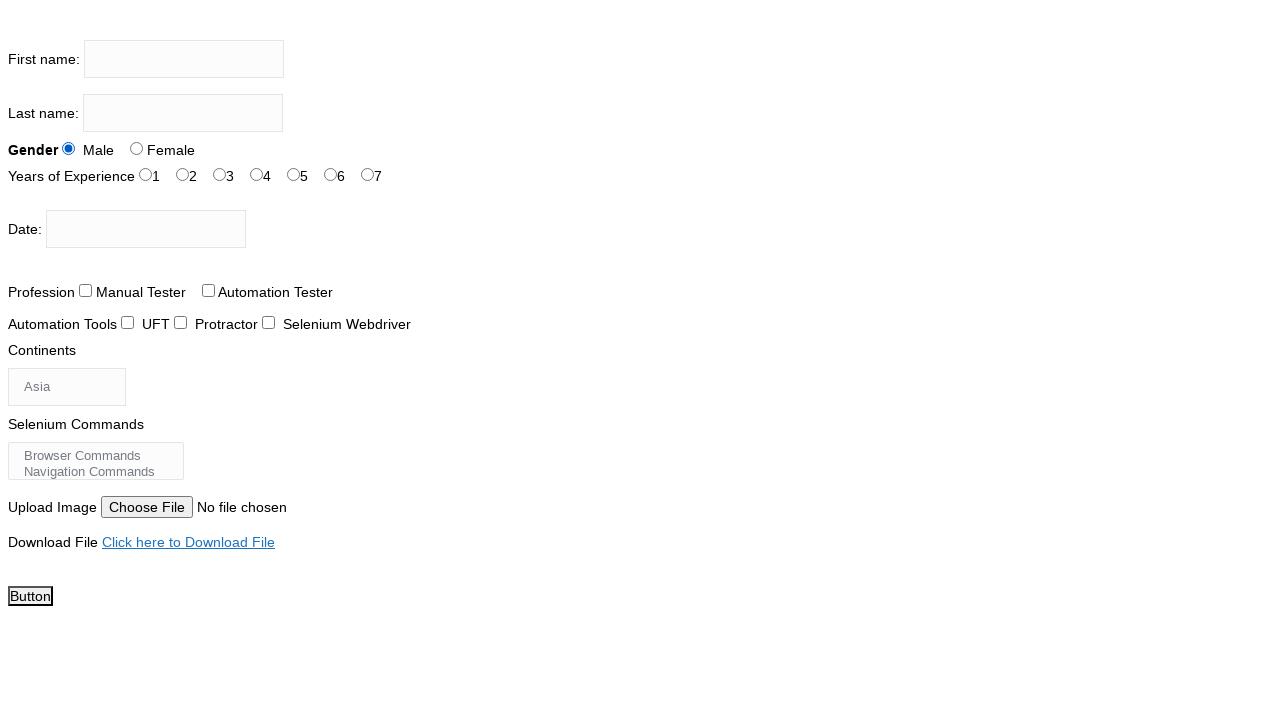